Tests handling of an entry advertisement modal popup by waiting for it to appear and then clicking to close it.

Starting URL: https://the-internet.herokuapp.com/entry_ad

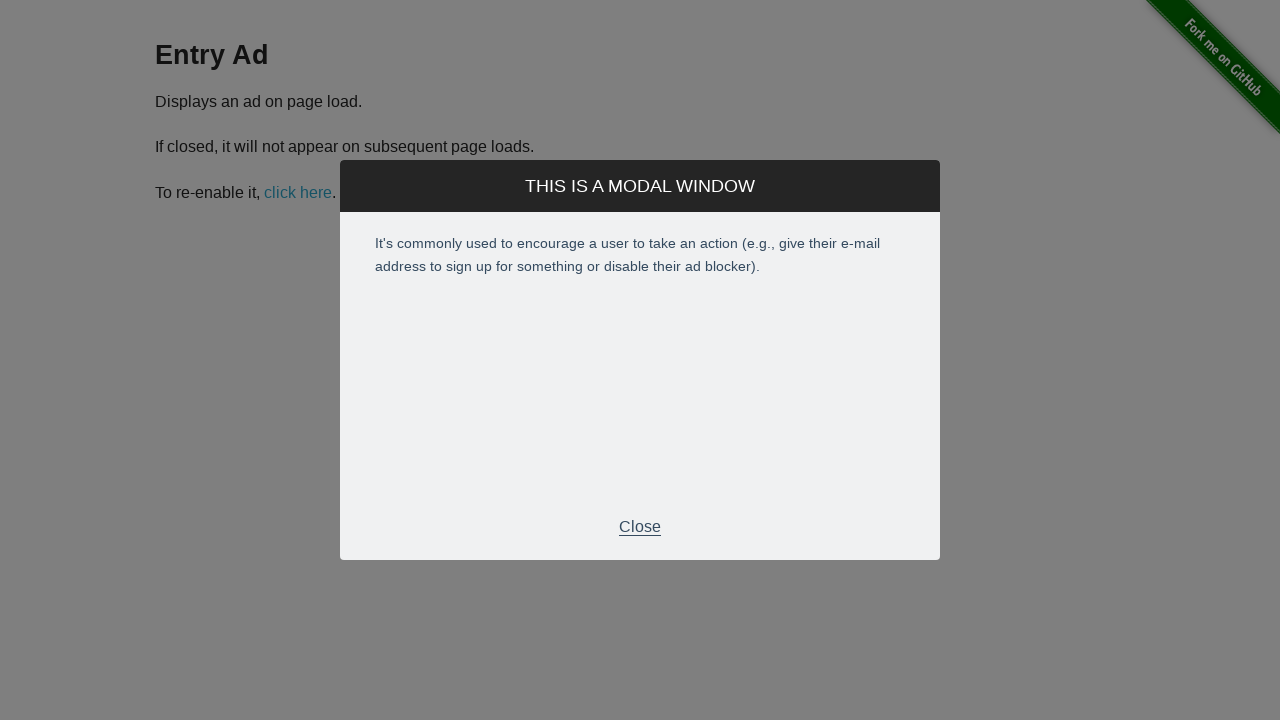

Entry advertisement modal appeared and became visible
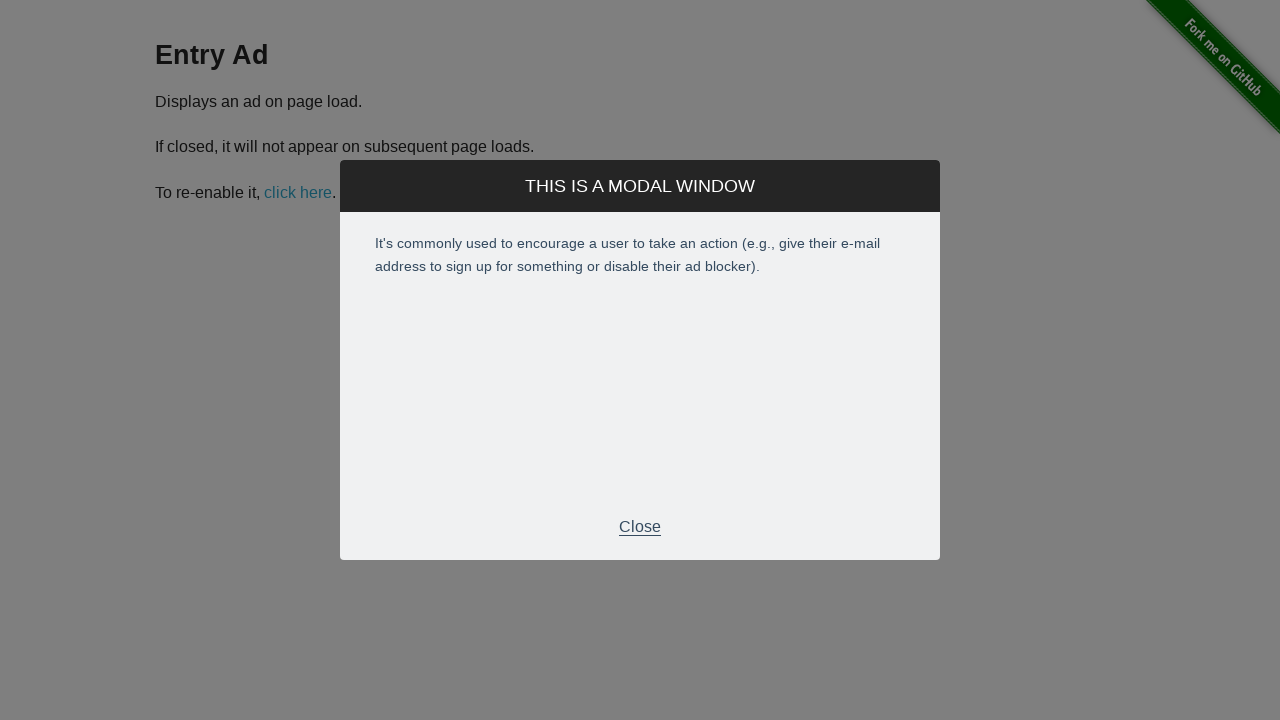

Modal close button became visible
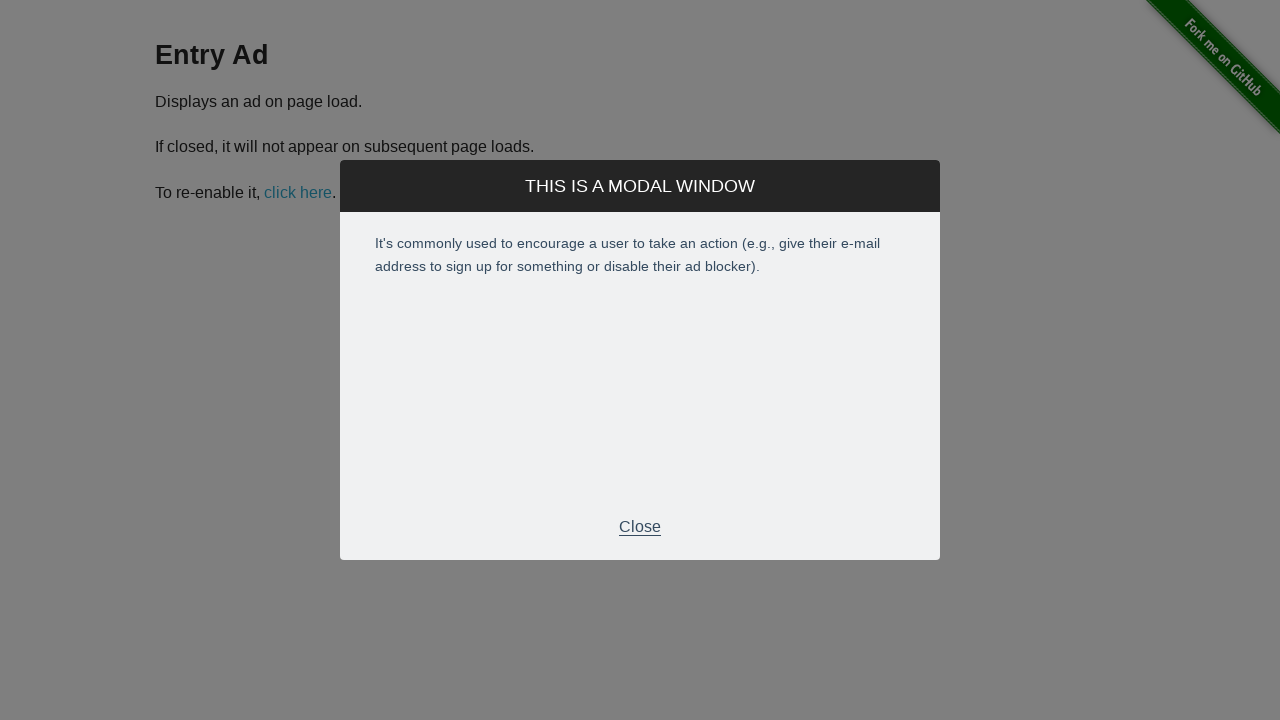

Clicked the close button to dismiss the modal at (640, 527) on .modal-footer p
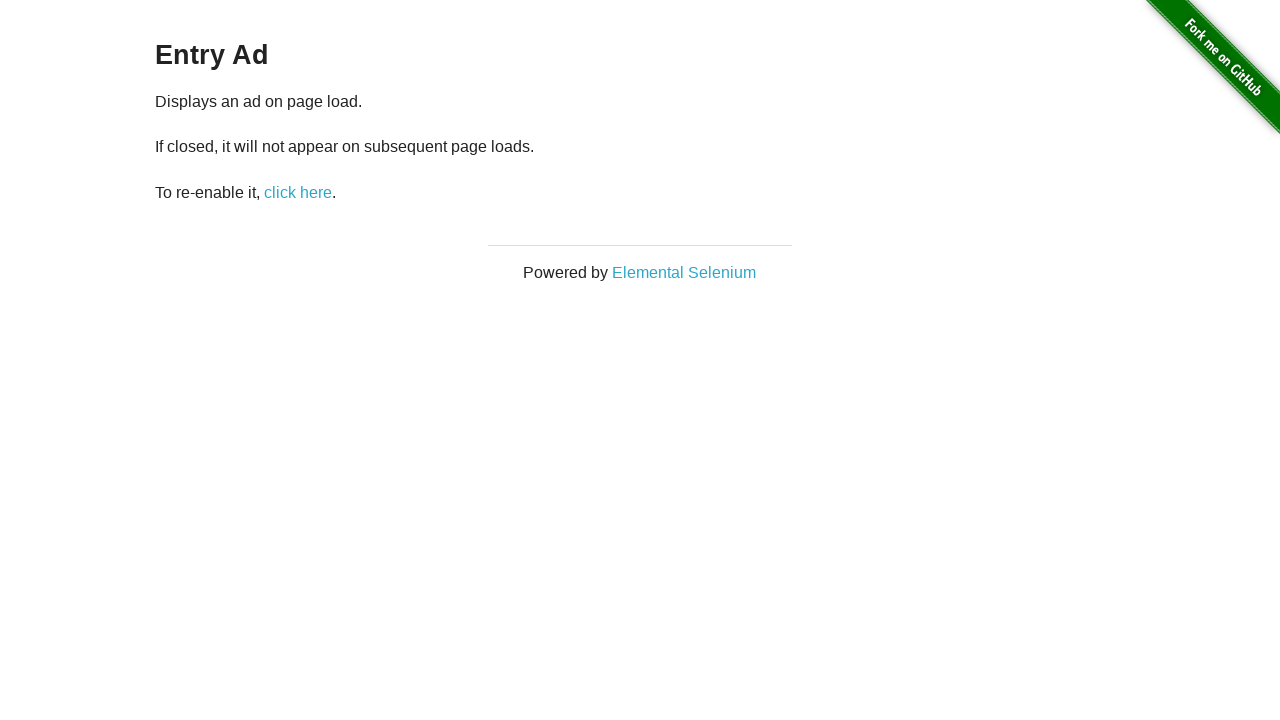

Modal successfully closed and is no longer visible
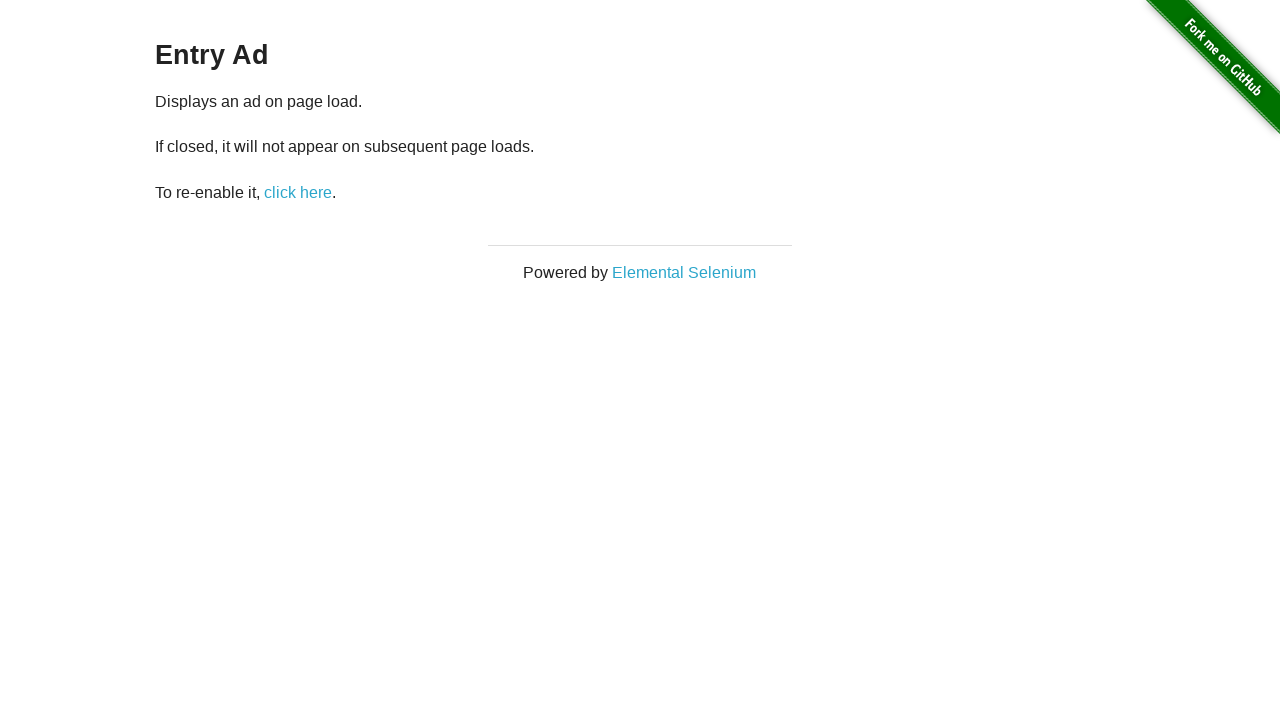

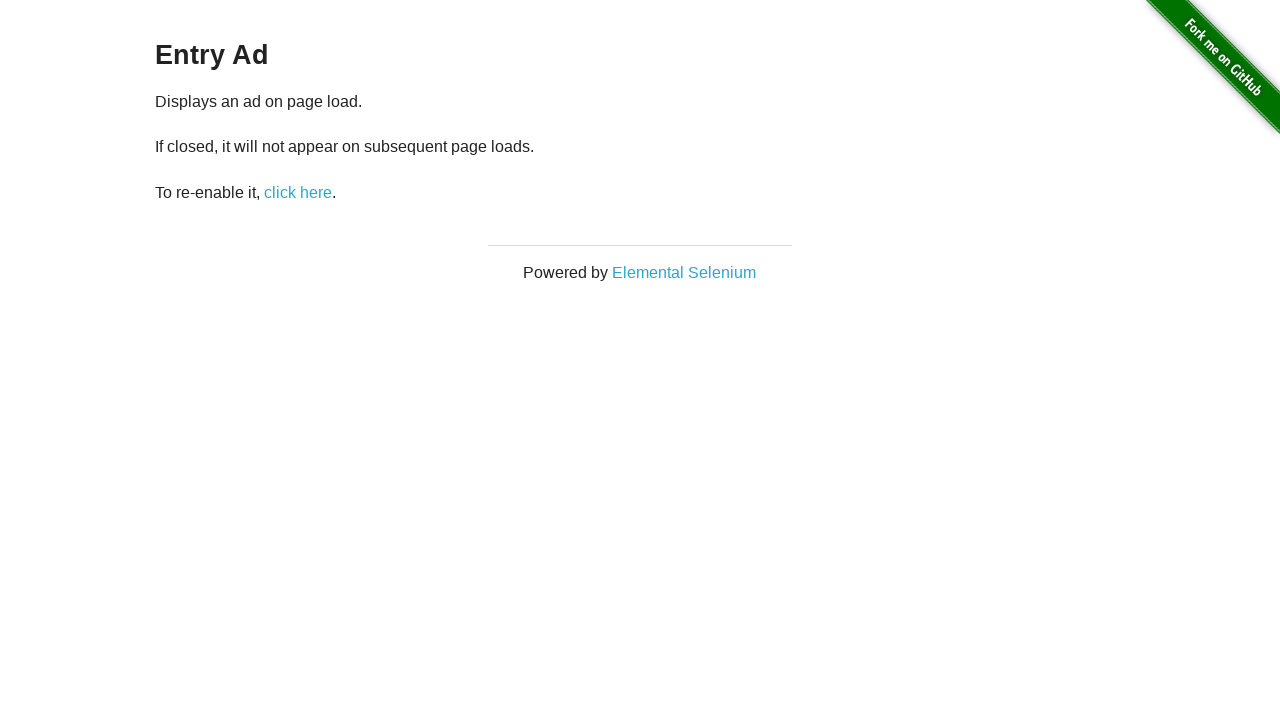